Tests AJAX form submission by filling title and description fields, clicking submit, and verifying the processing message appears.

Starting URL: https://www.lambdatest.com/selenium-playground/ajax-form-submit-demo

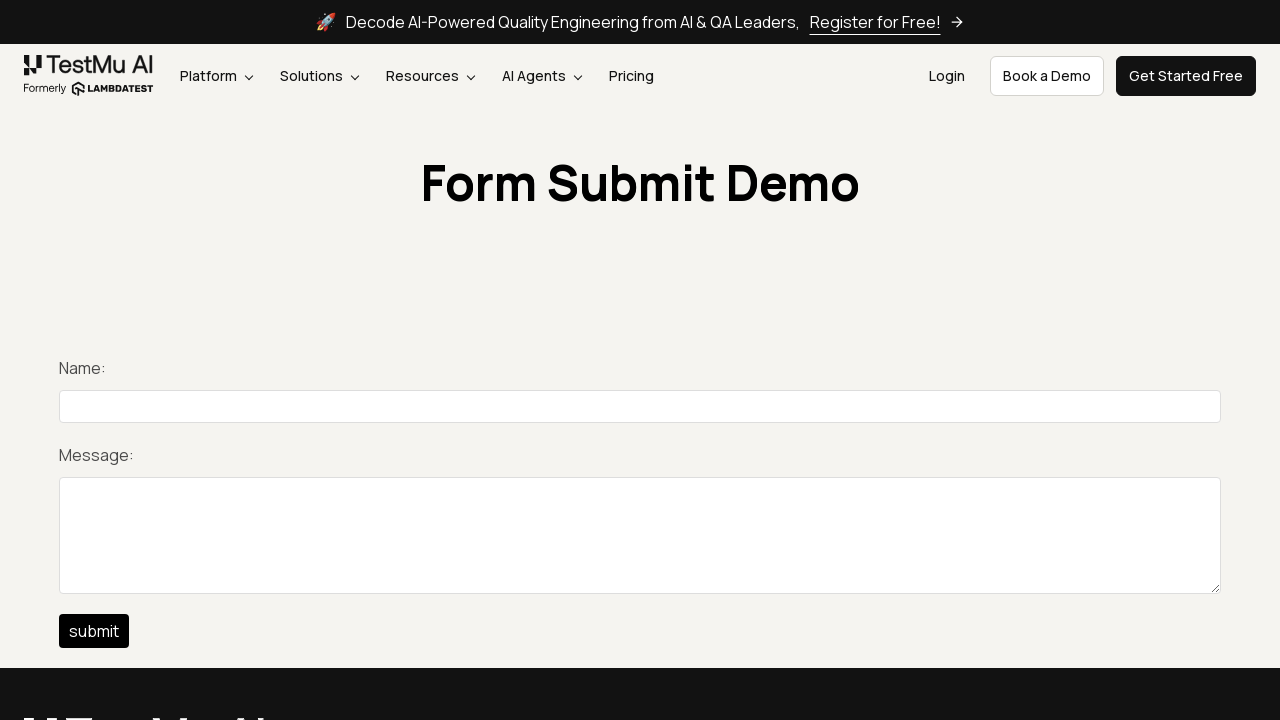

Filled title field with 'nickname' on #title
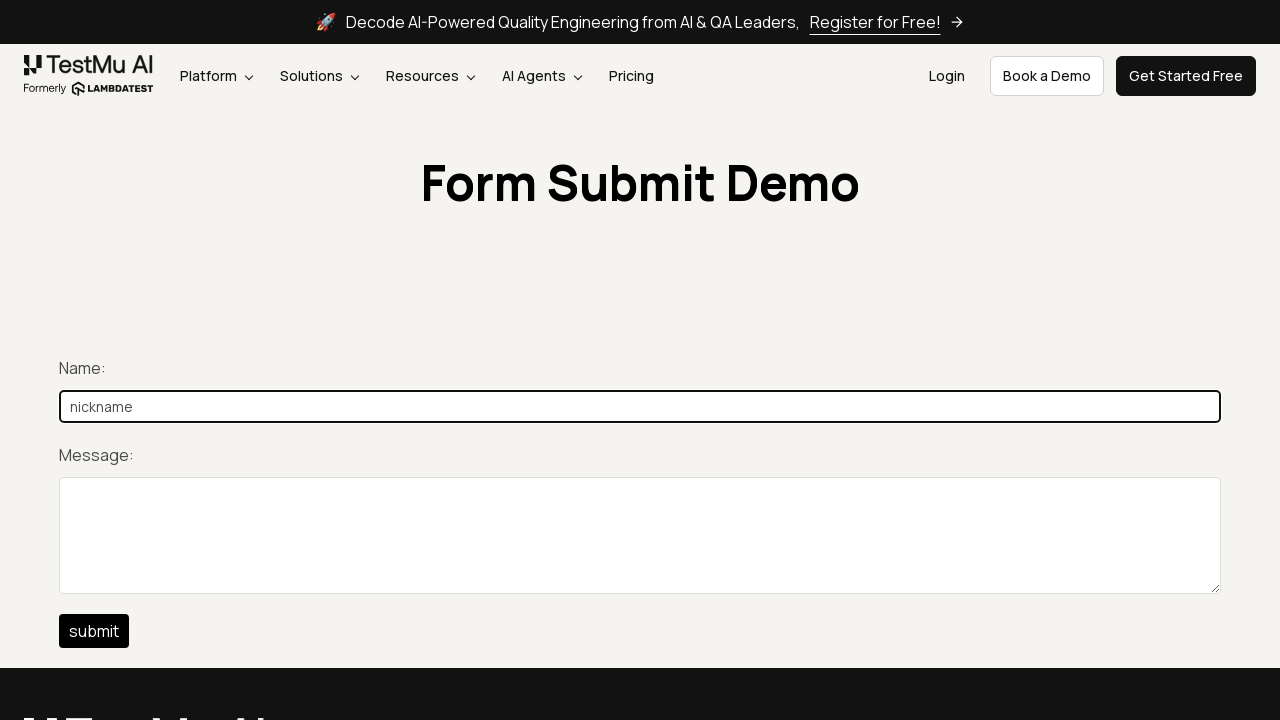

Filled description field with 'Hello world!' on #description
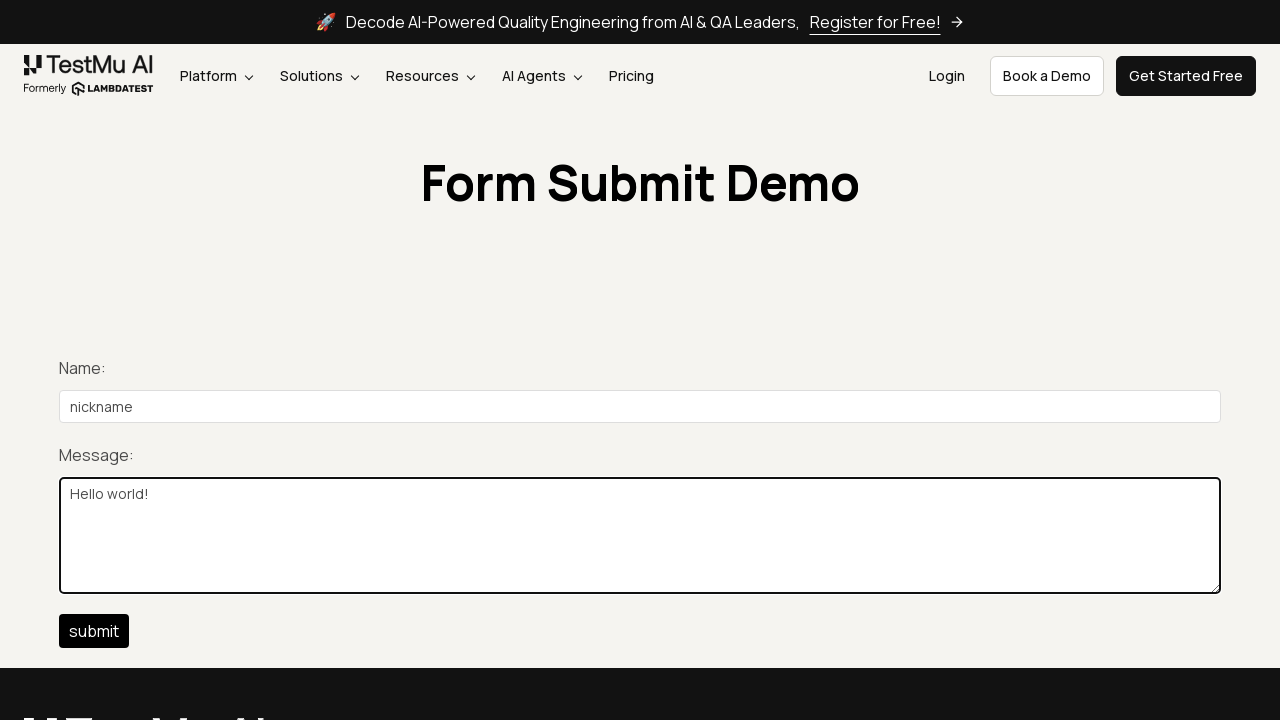

Clicked submit button to submit AJAX form at (94, 631) on #btn-submit
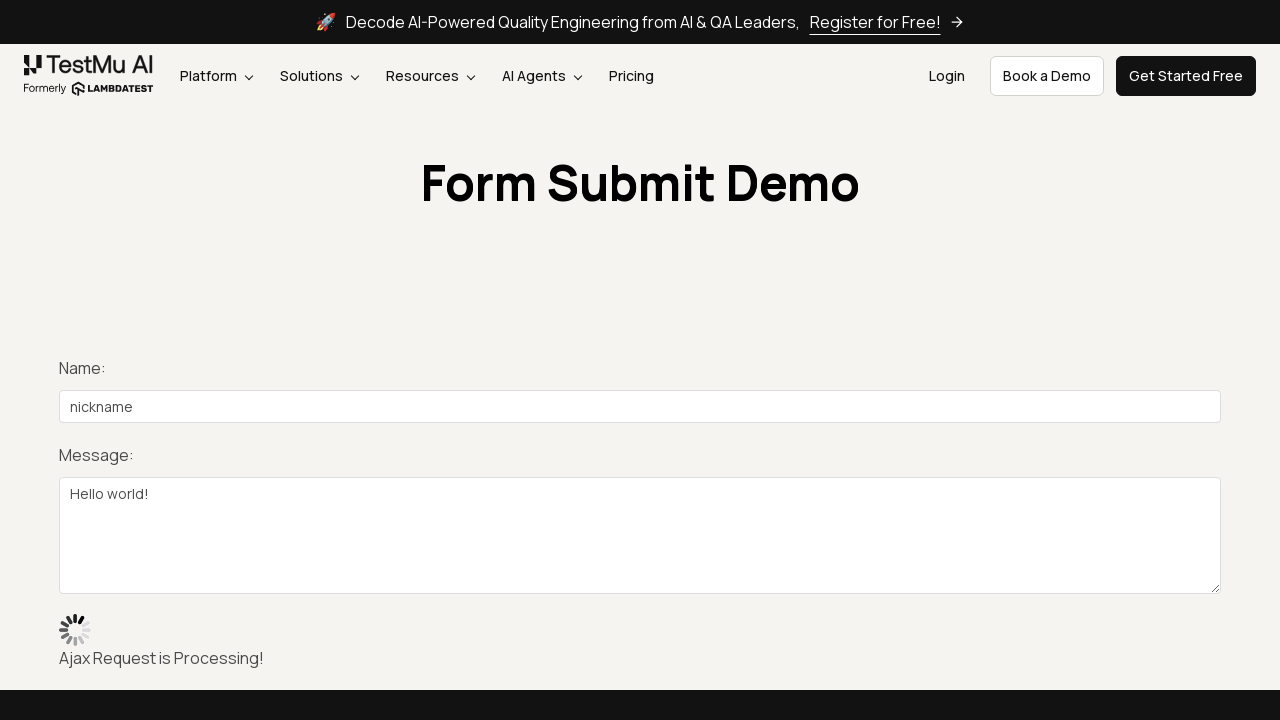

Processing message appeared after form submission
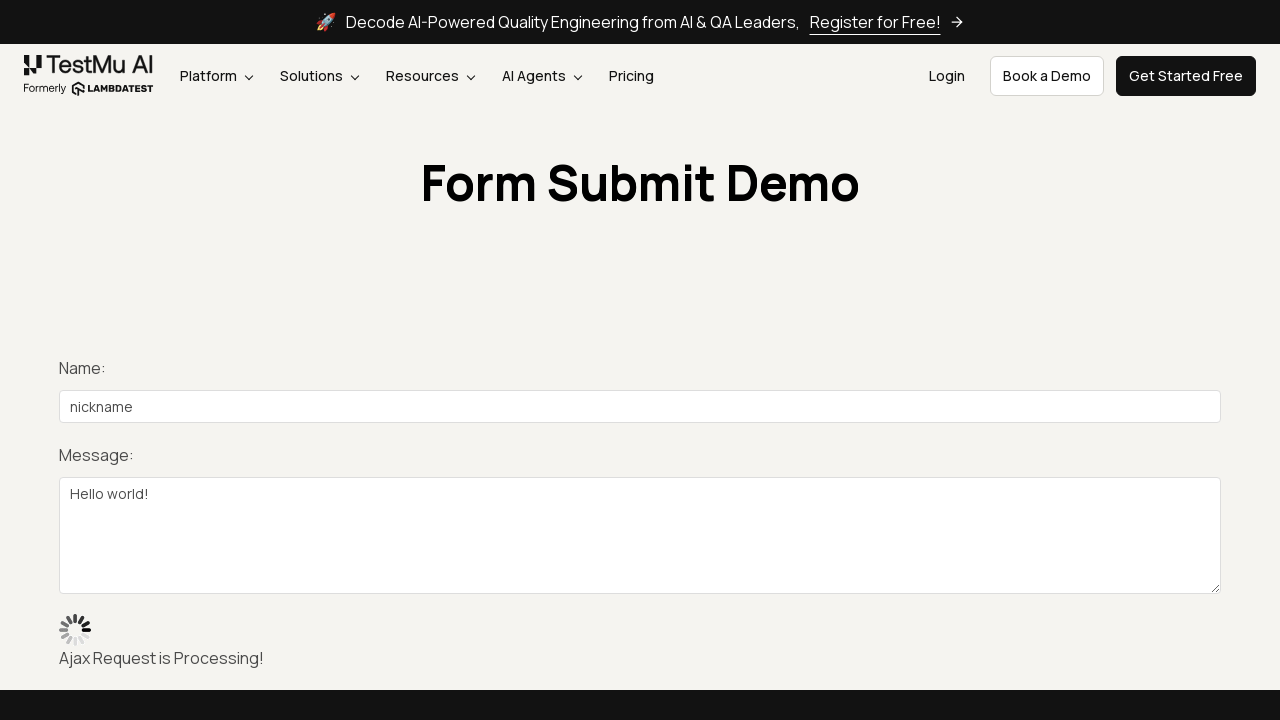

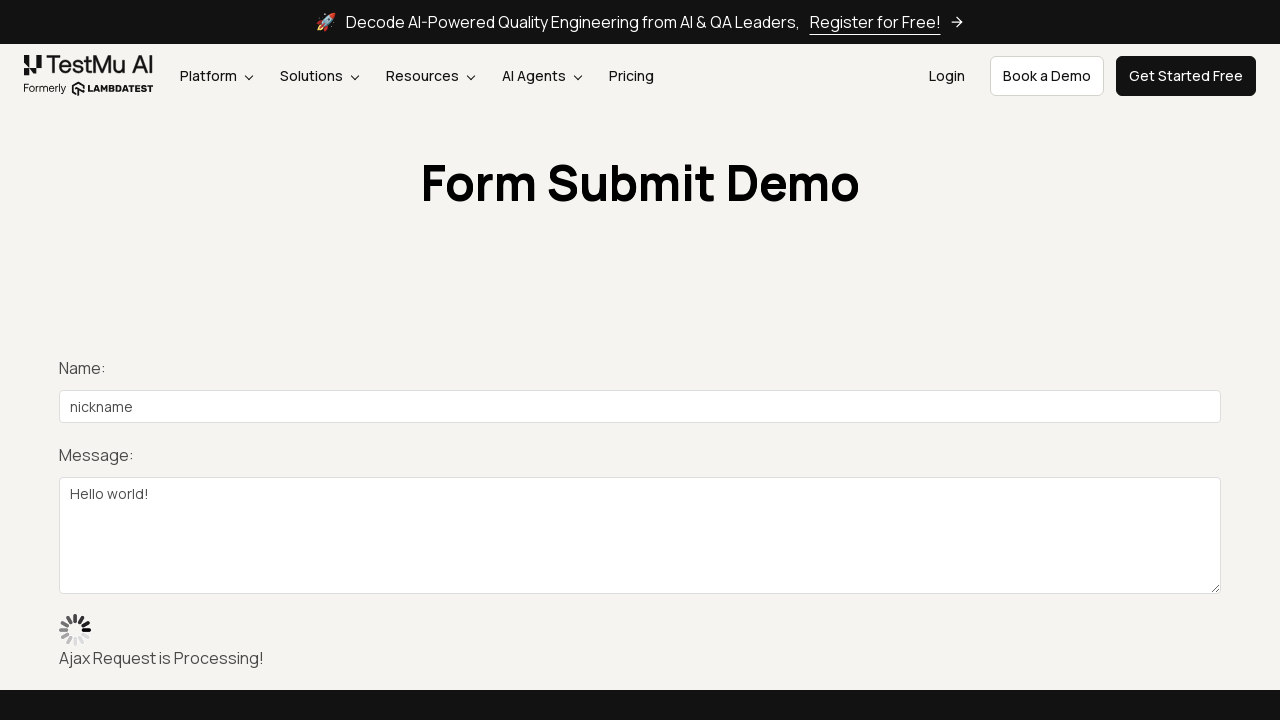